Tests opening a new tab by clicking a button on a switch-window demo page

Starting URL: https://formy-project.herokuapp.com/switch-window

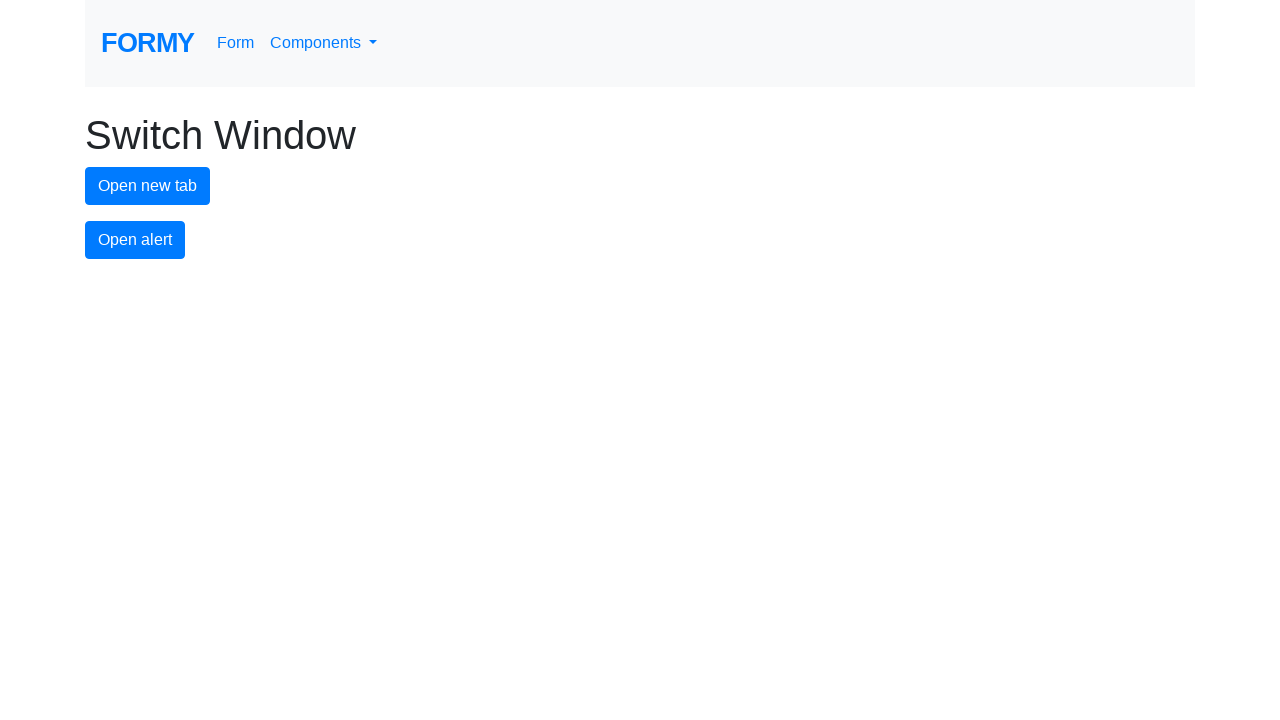

Clicked button to open a new tab at (148, 186) on #new-tab-button
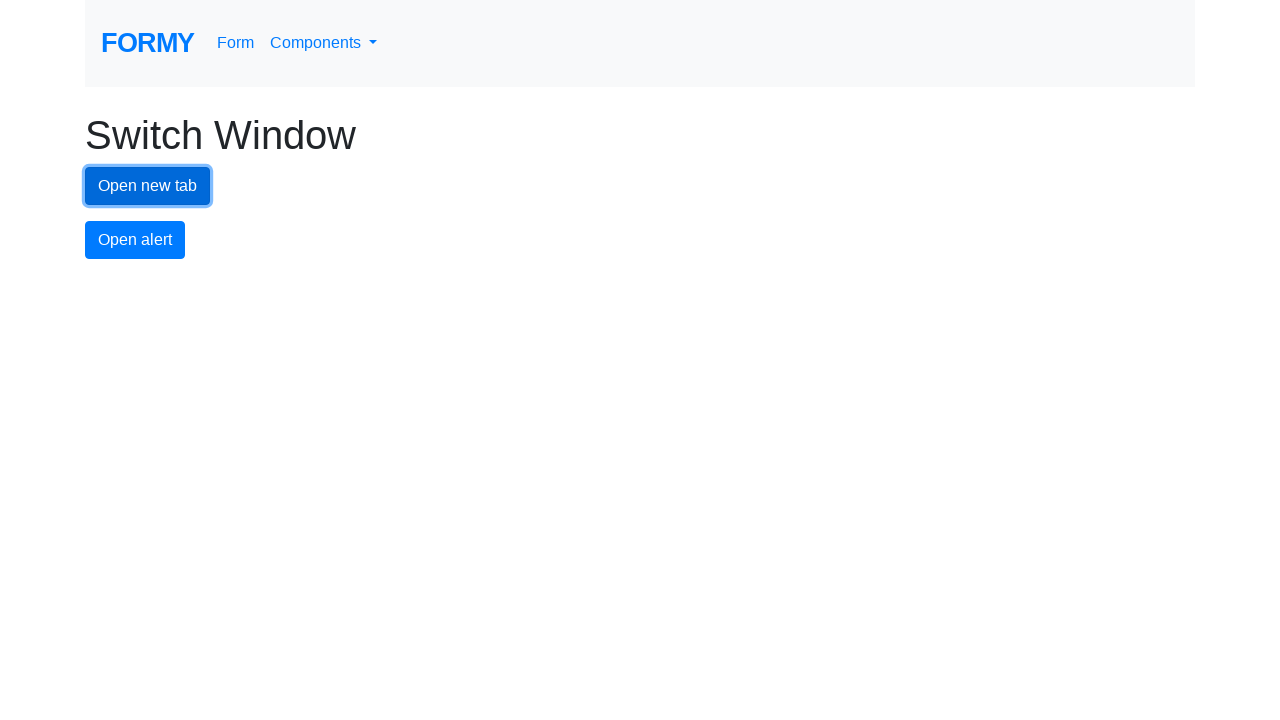

Waited for new tab to open
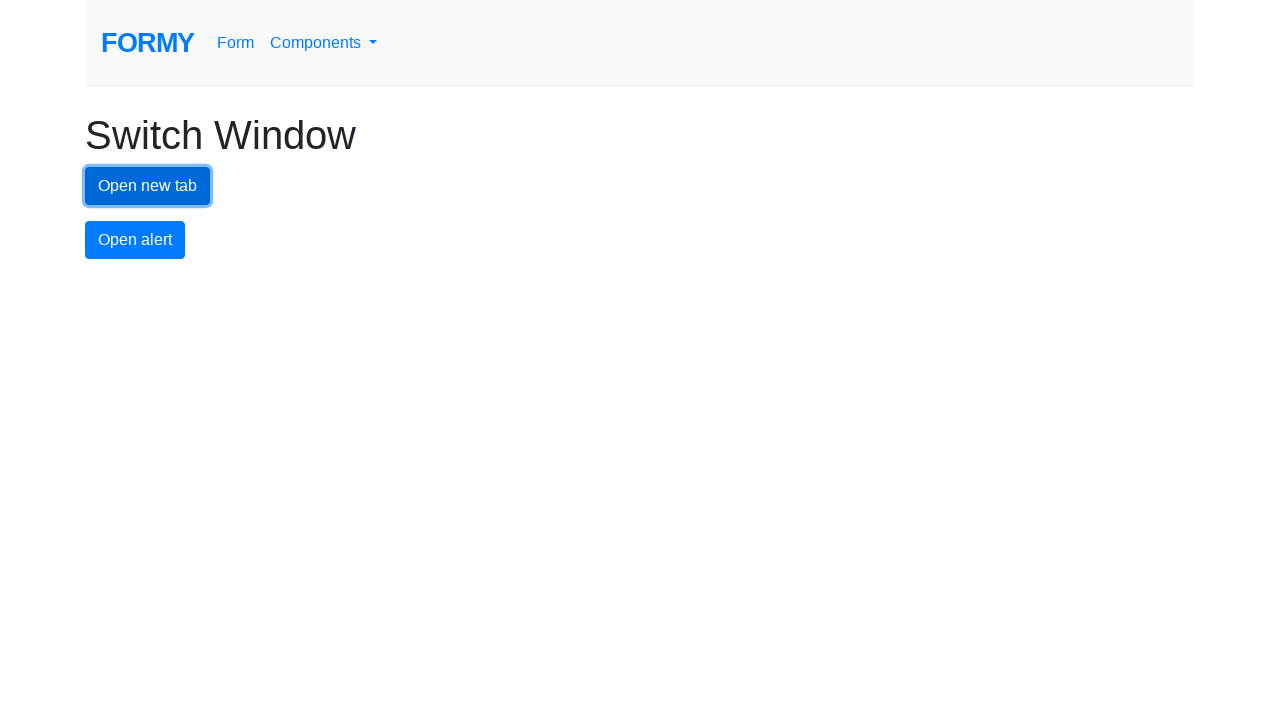

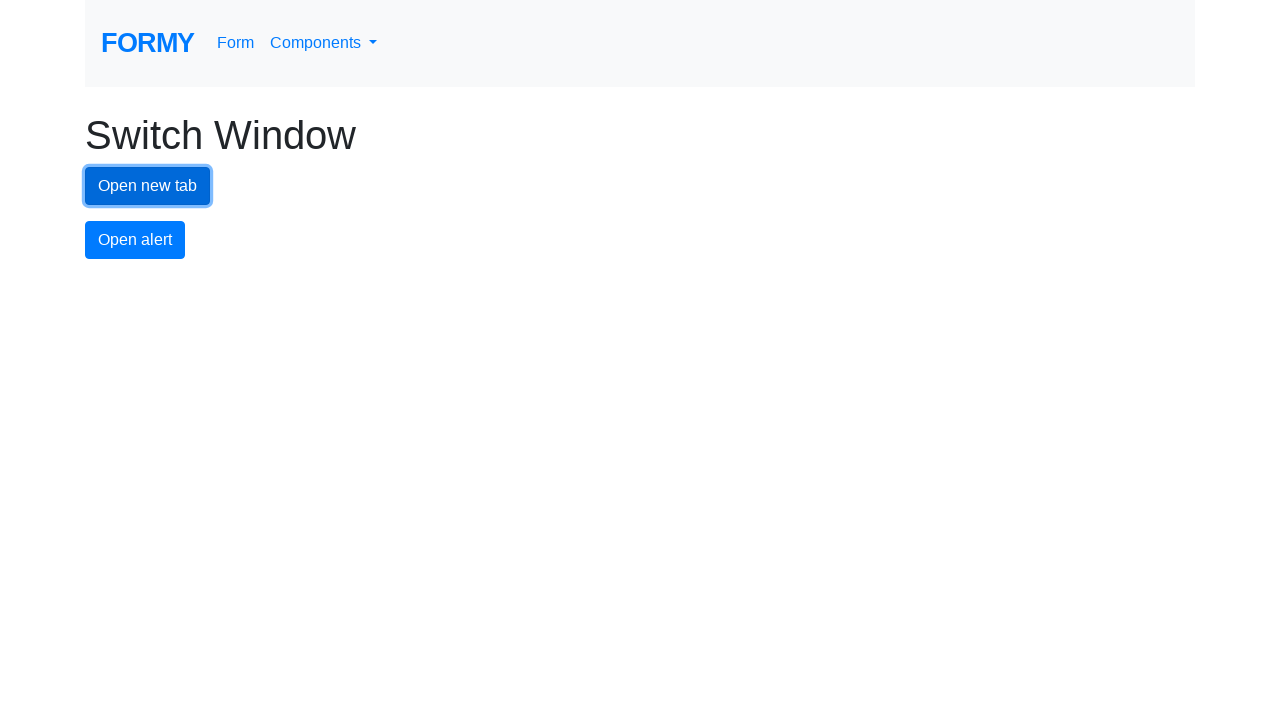